Tests drag and drop using click-and-hold approach by holding the source element, moving to target, and releasing

Starting URL: https://jqueryui.com/droppable/

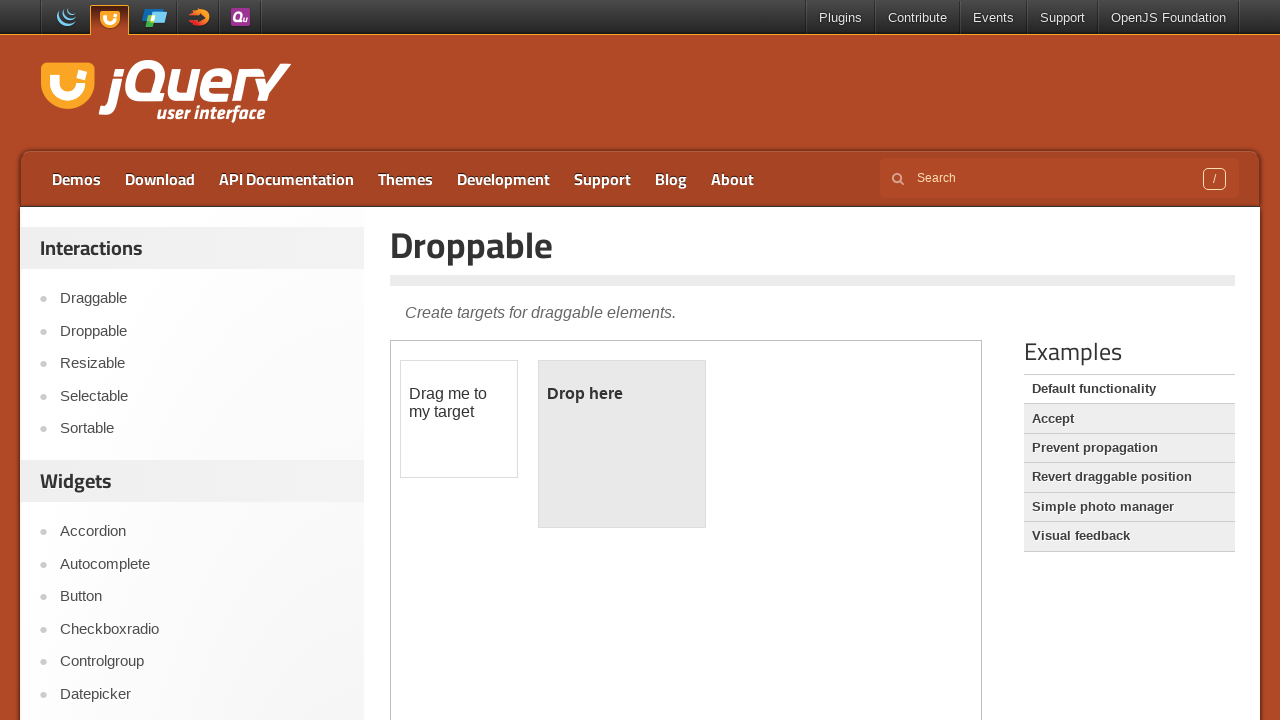

Located iframe containing drag and drop elements
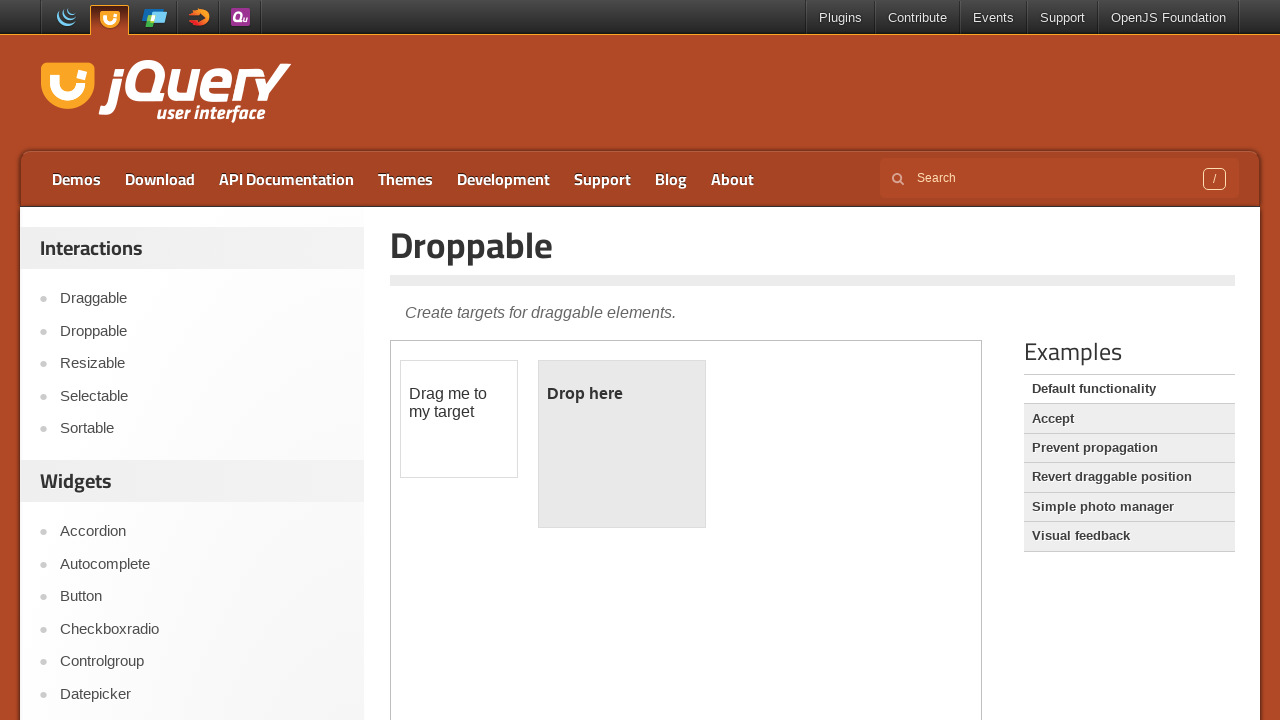

Located draggable source element
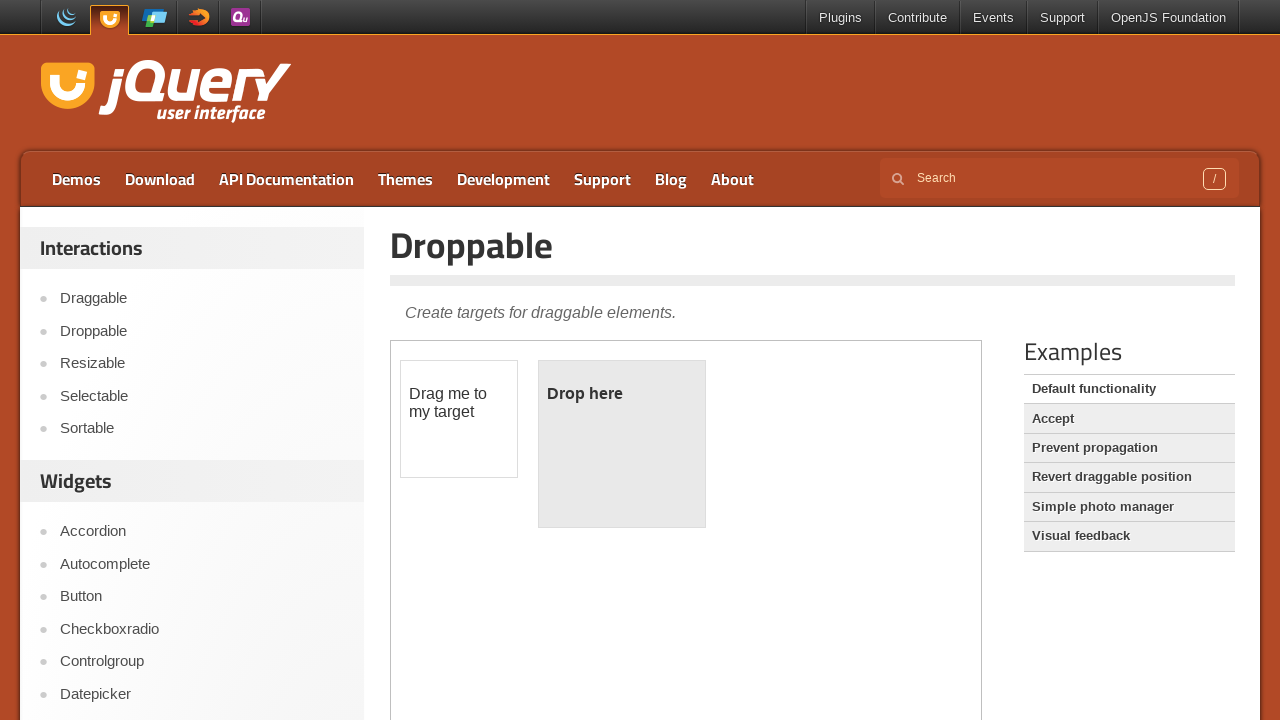

Located droppable target element
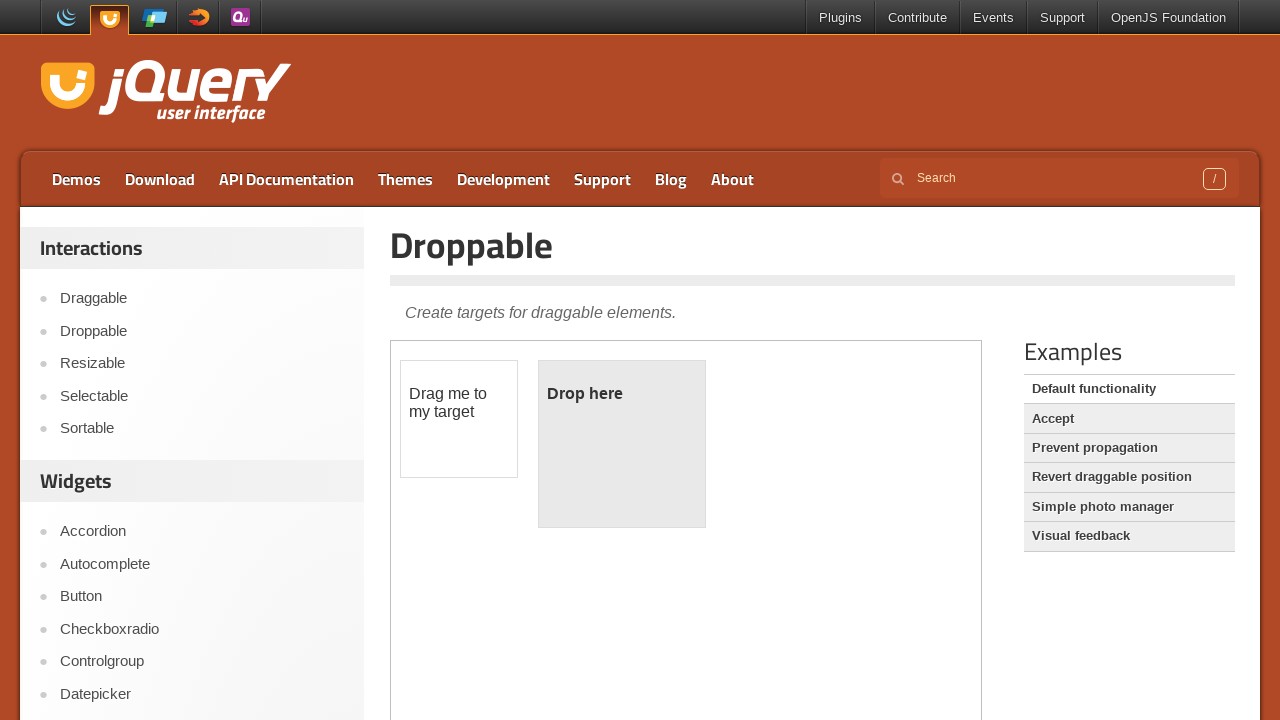

Performed drag and drop using click-and-hold approach from source to target element at (622, 444)
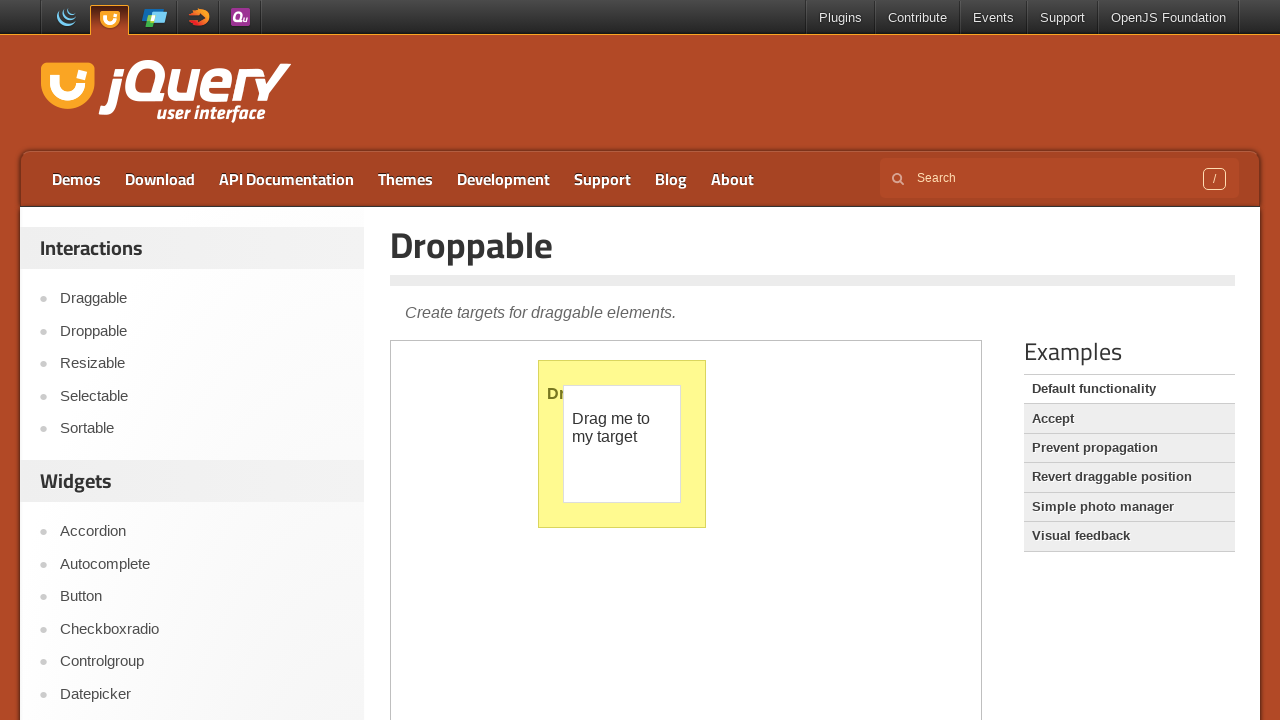

Waited 2 seconds to observe drag and drop result
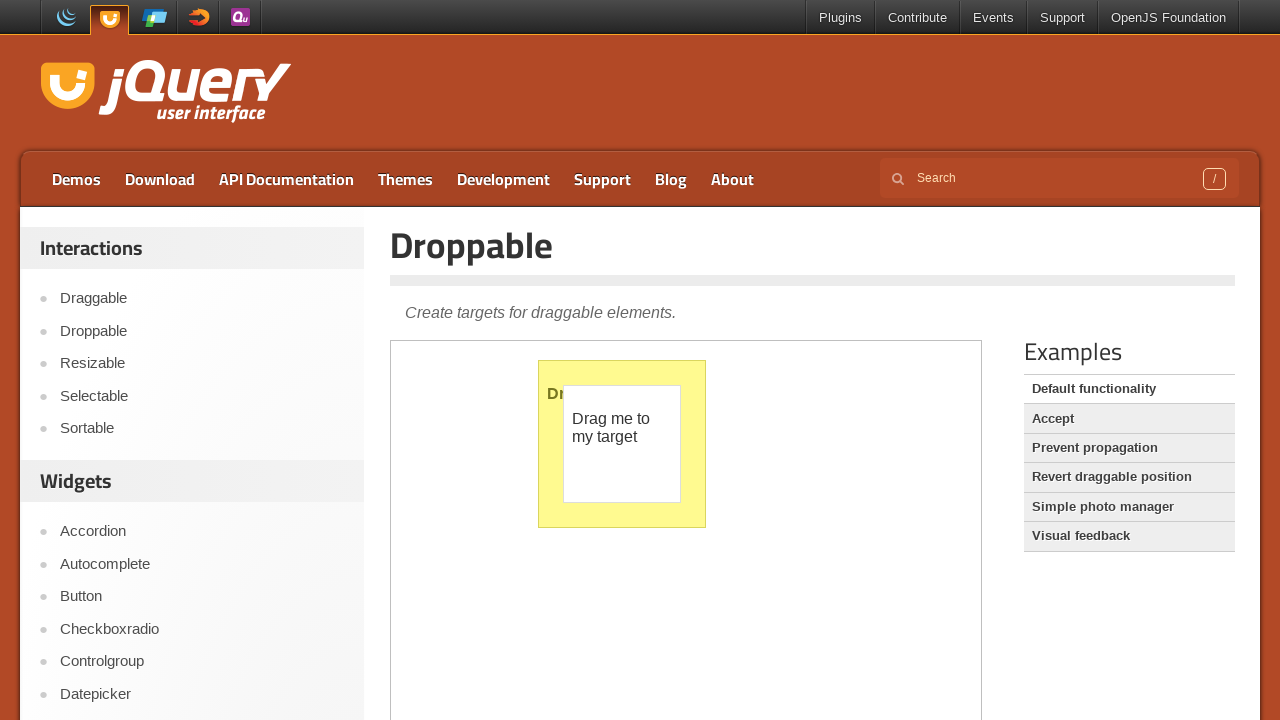

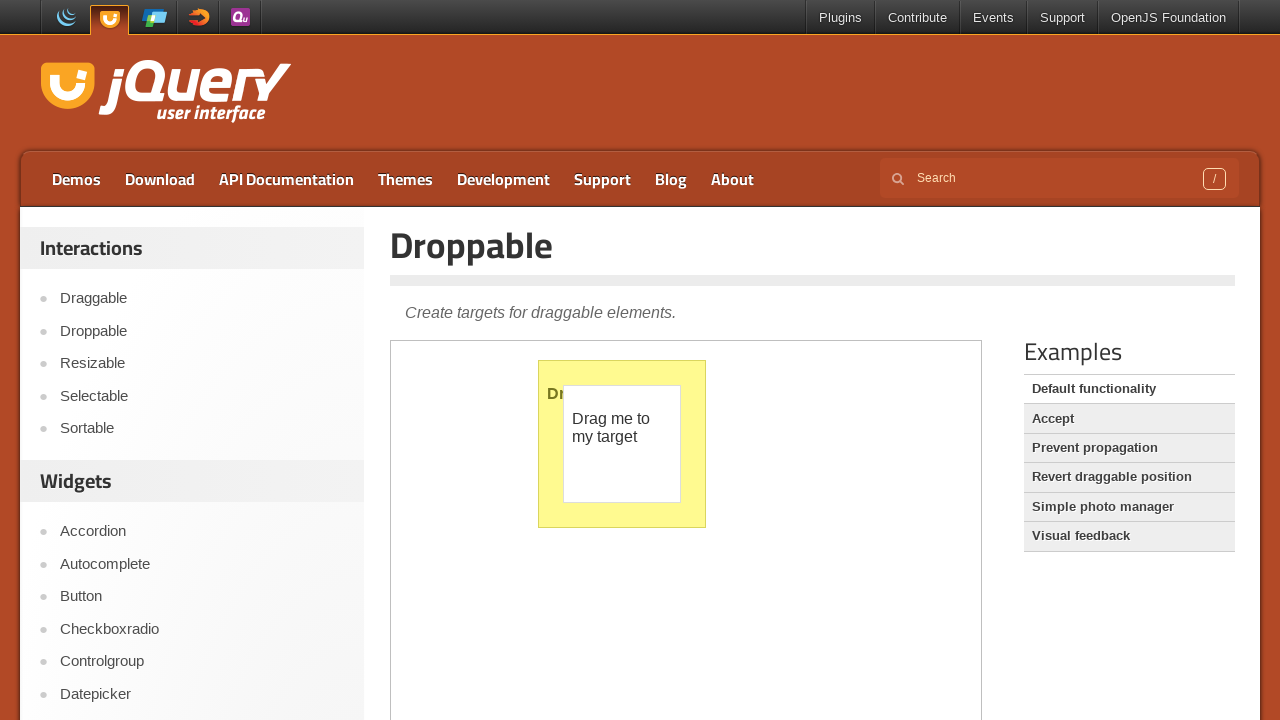